Clicks the letter G link and verifies results page loads

Starting URL: https://www.99-bottles-of-beer.net/abc.html

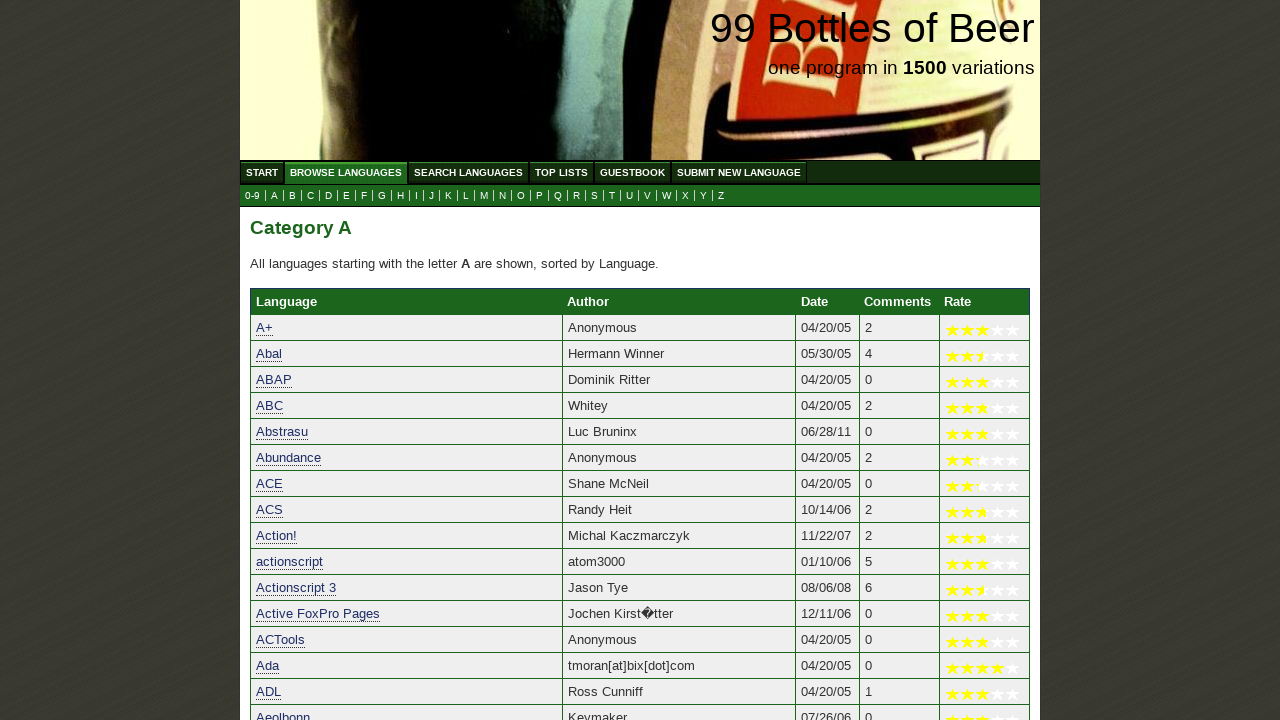

Clicked the letter G link at (382, 196) on a[href='g.html']
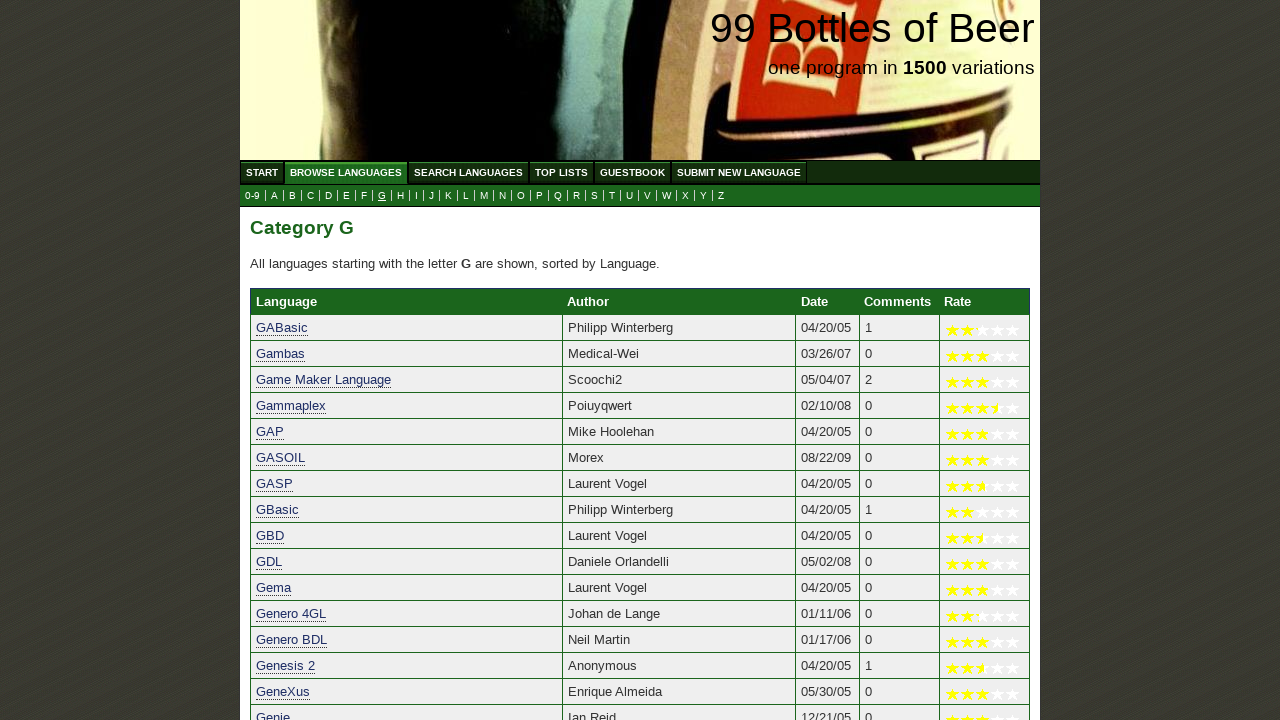

Results page loaded with song links
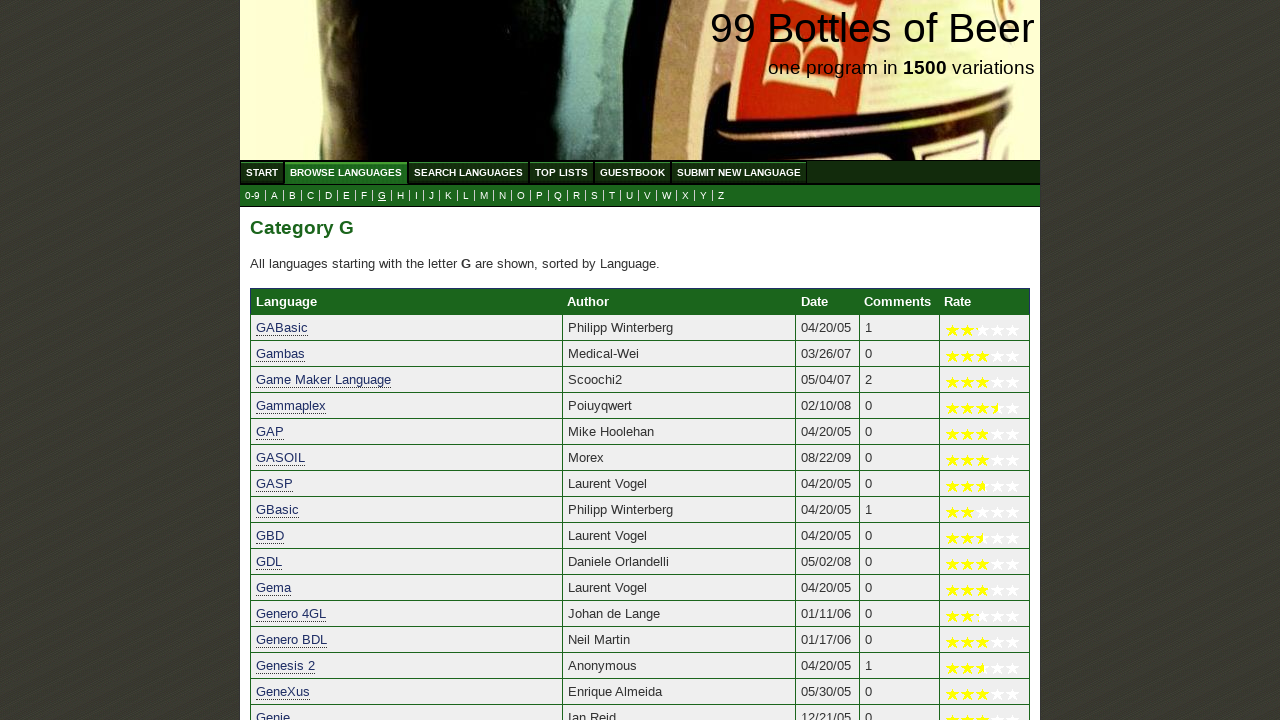

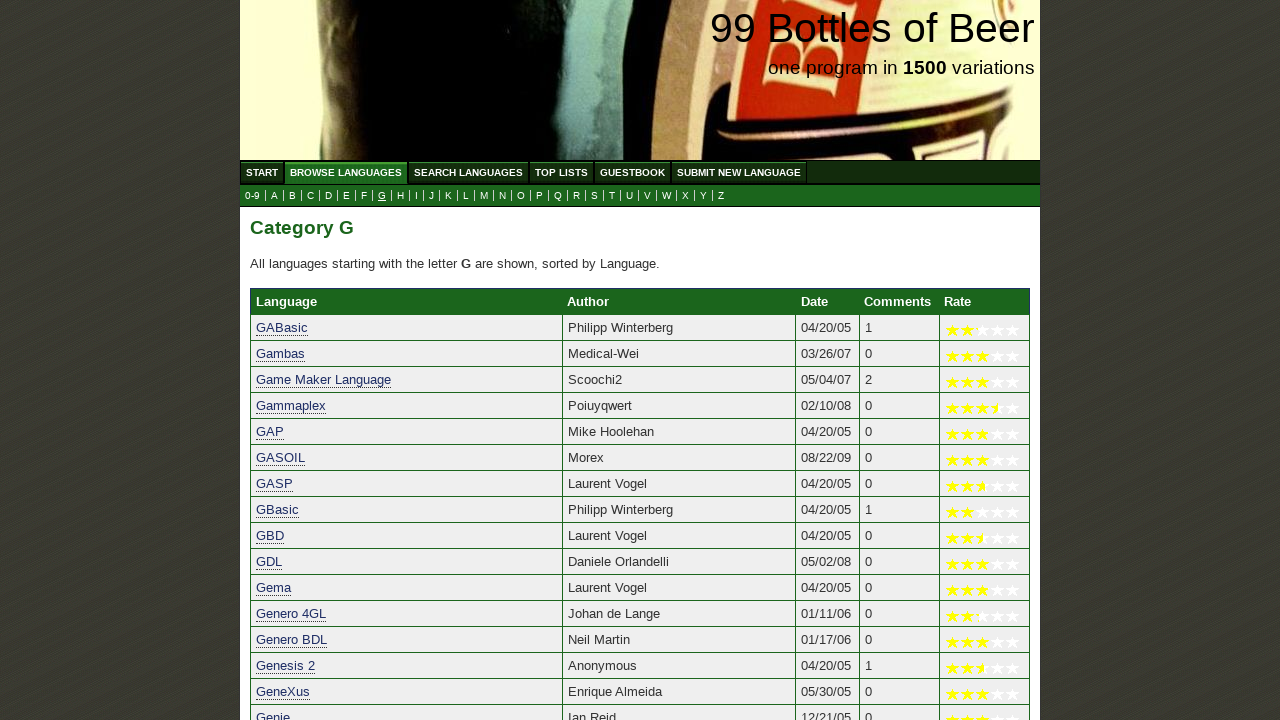